Tests marking all items as completed using the toggle all checkbox

Starting URL: https://demo.playwright.dev/todomvc

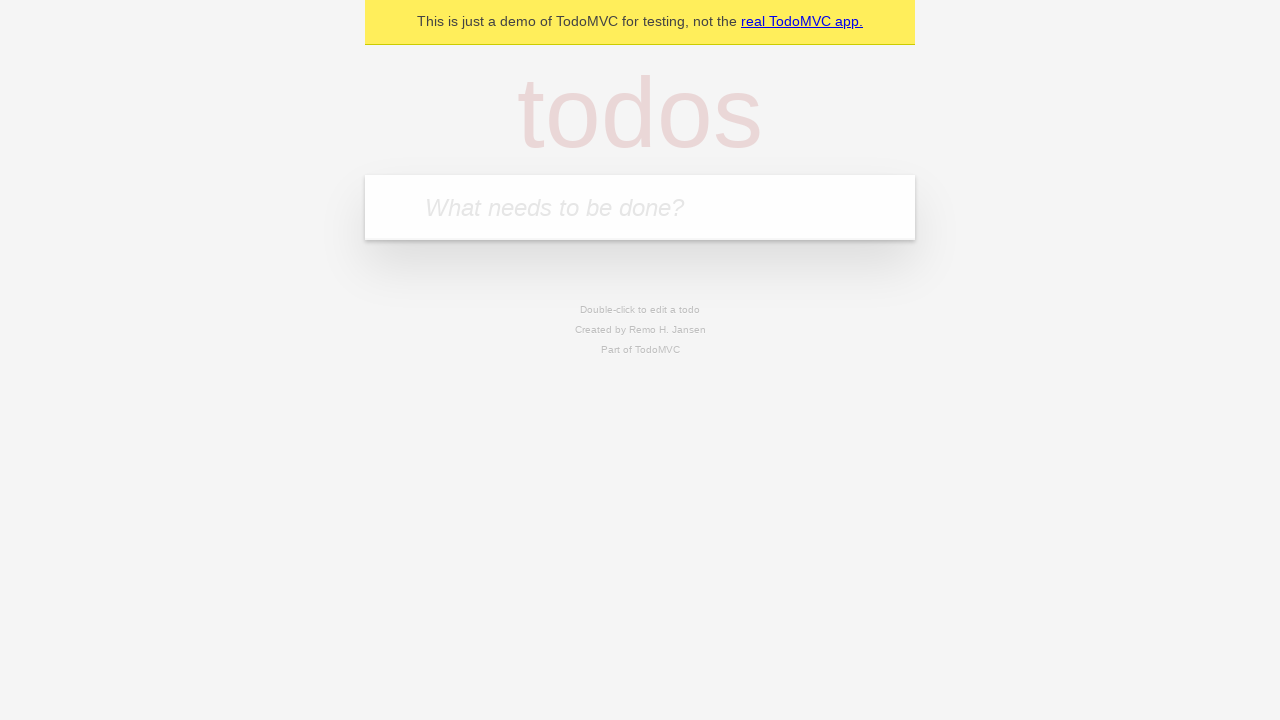

Filled todo input with 'buy some cheese' on internal:attr=[placeholder="What needs to be done?"i]
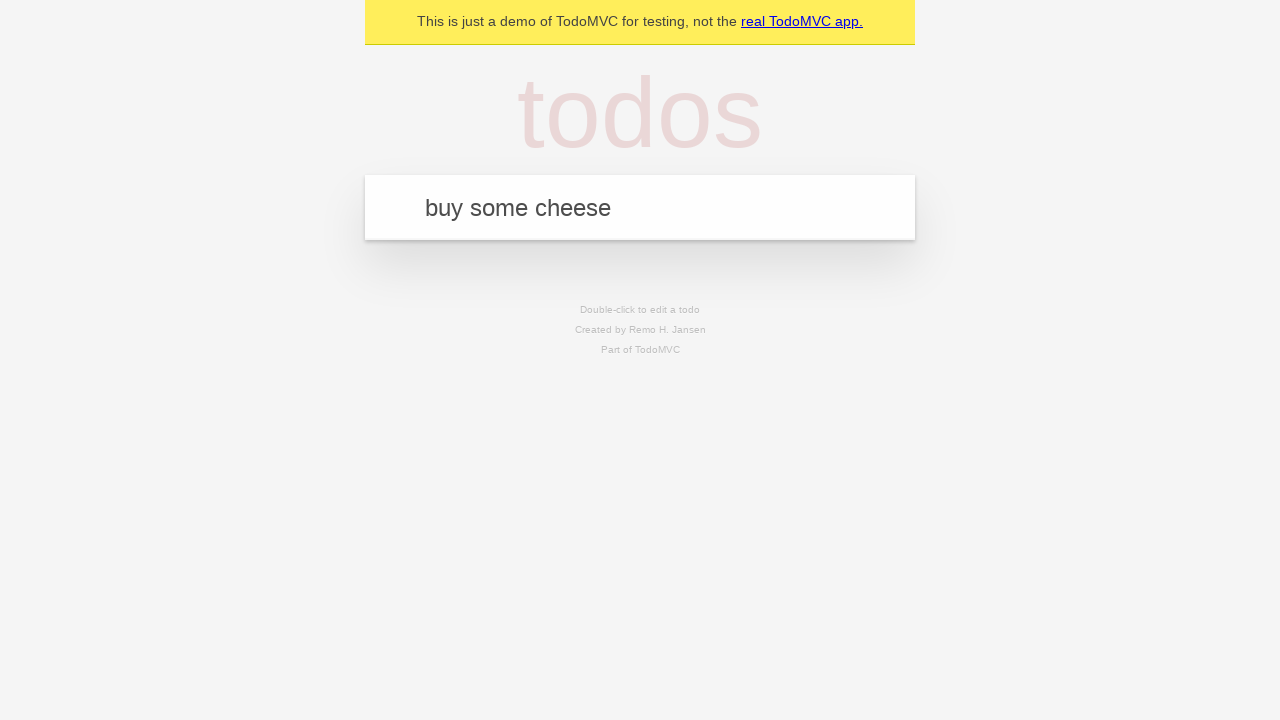

Pressed Enter to add first todo on internal:attr=[placeholder="What needs to be done?"i]
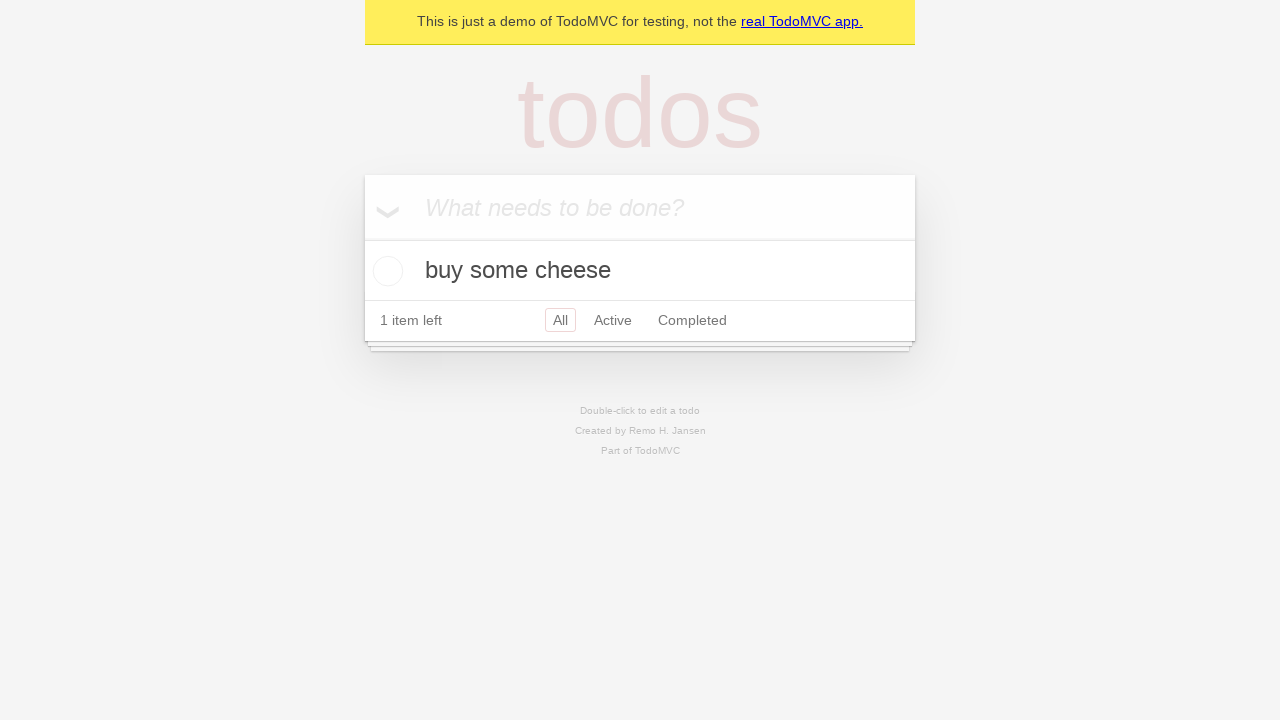

Filled todo input with 'feed the cat' on internal:attr=[placeholder="What needs to be done?"i]
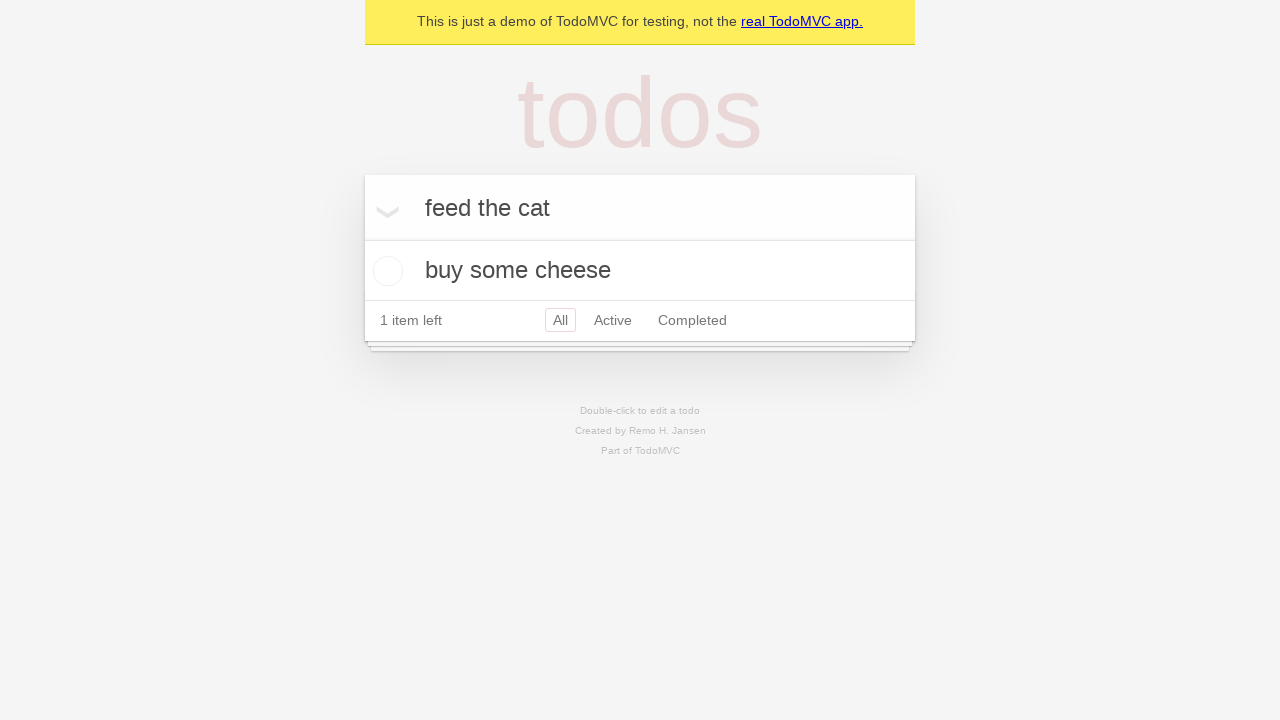

Pressed Enter to add second todo on internal:attr=[placeholder="What needs to be done?"i]
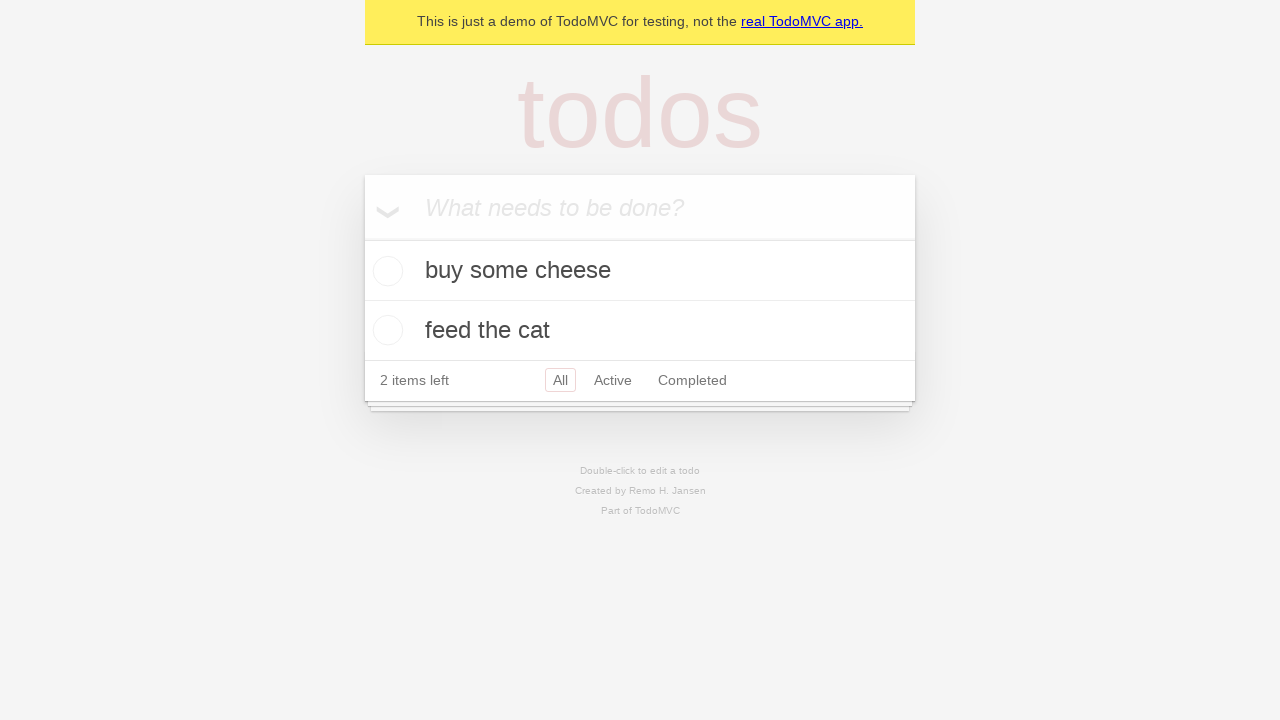

Filled todo input with 'book a doctors appointment' on internal:attr=[placeholder="What needs to be done?"i]
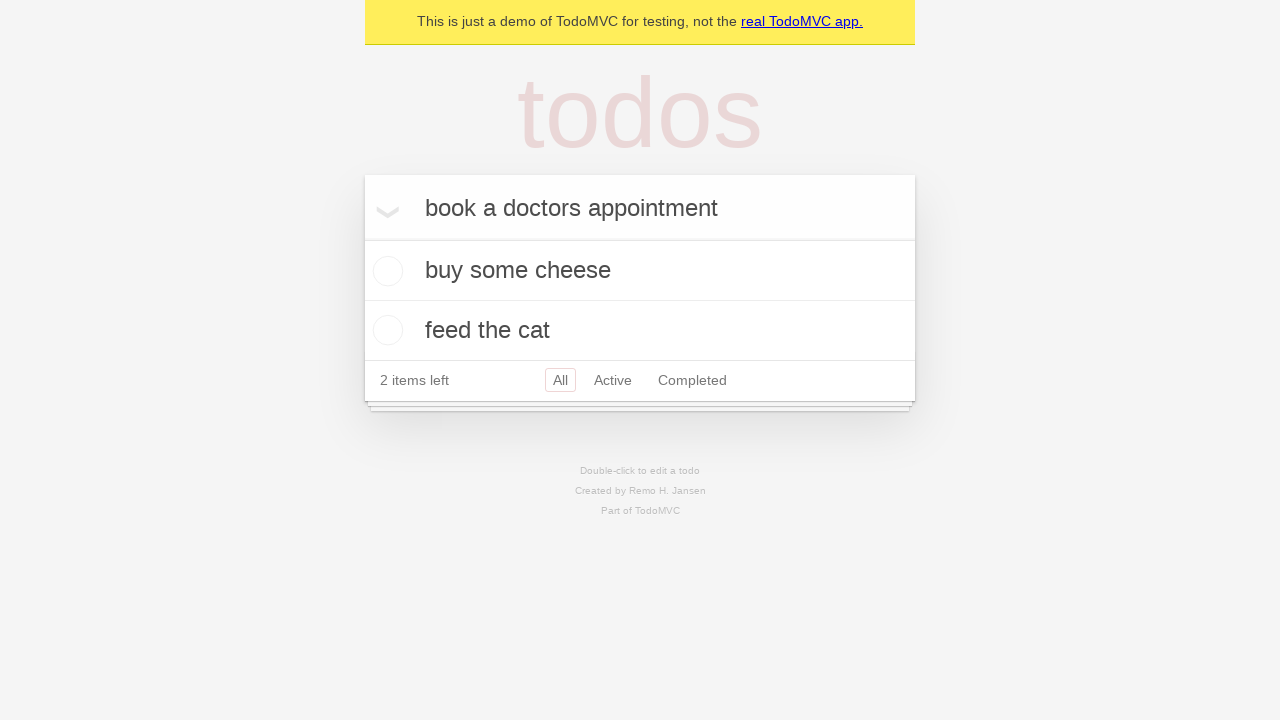

Pressed Enter to add third todo on internal:attr=[placeholder="What needs to be done?"i]
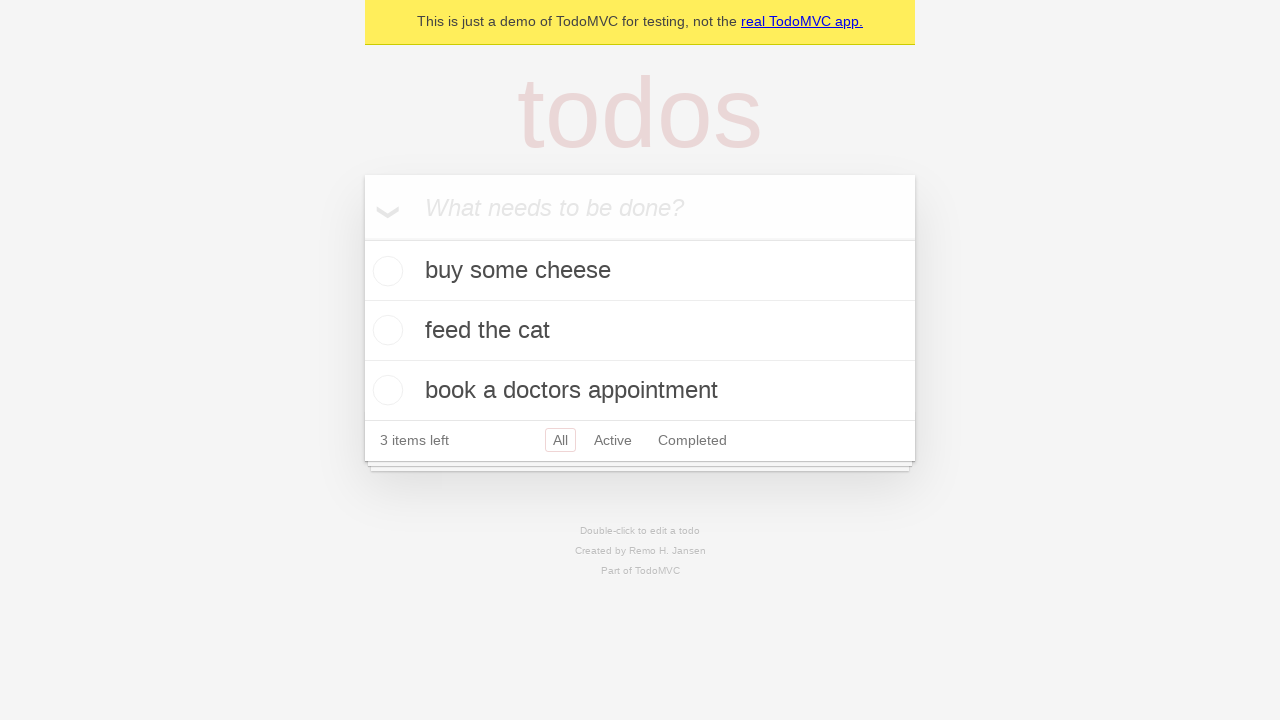

Waited for all 3 todos to be loaded
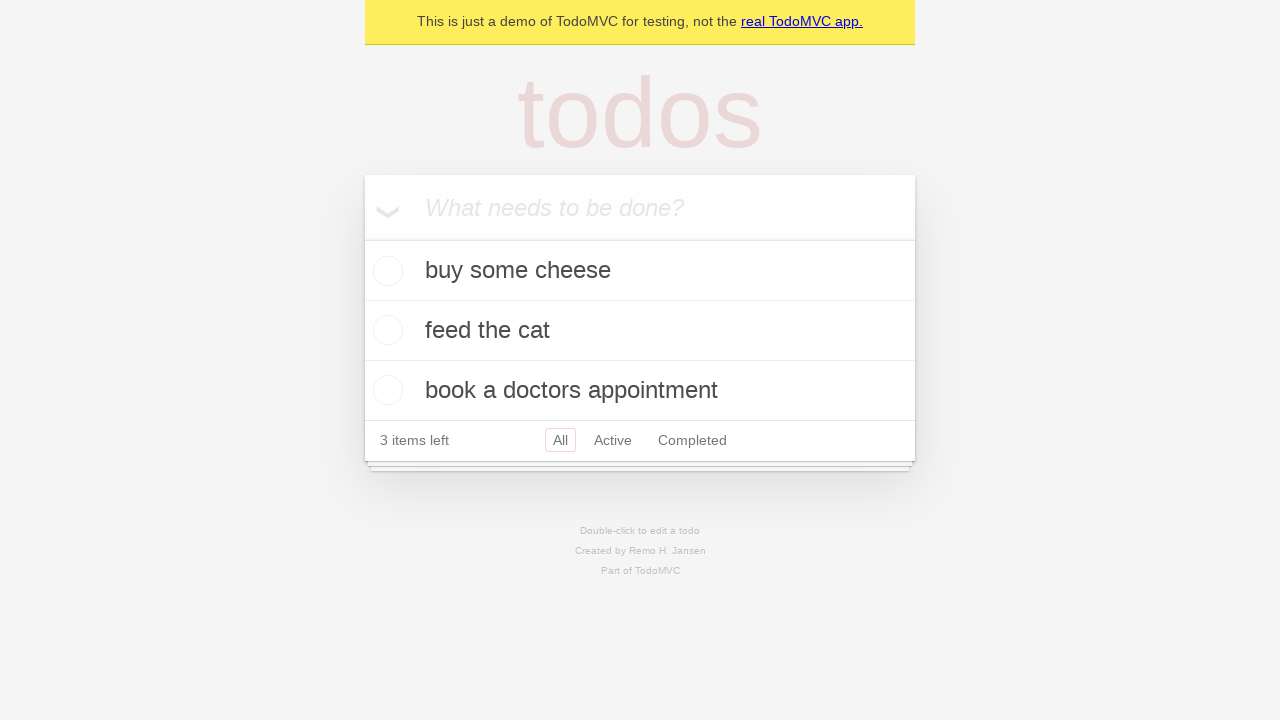

Clicked toggle all checkbox to mark all items as completed at (362, 238) on internal:label="Mark all as complete"i
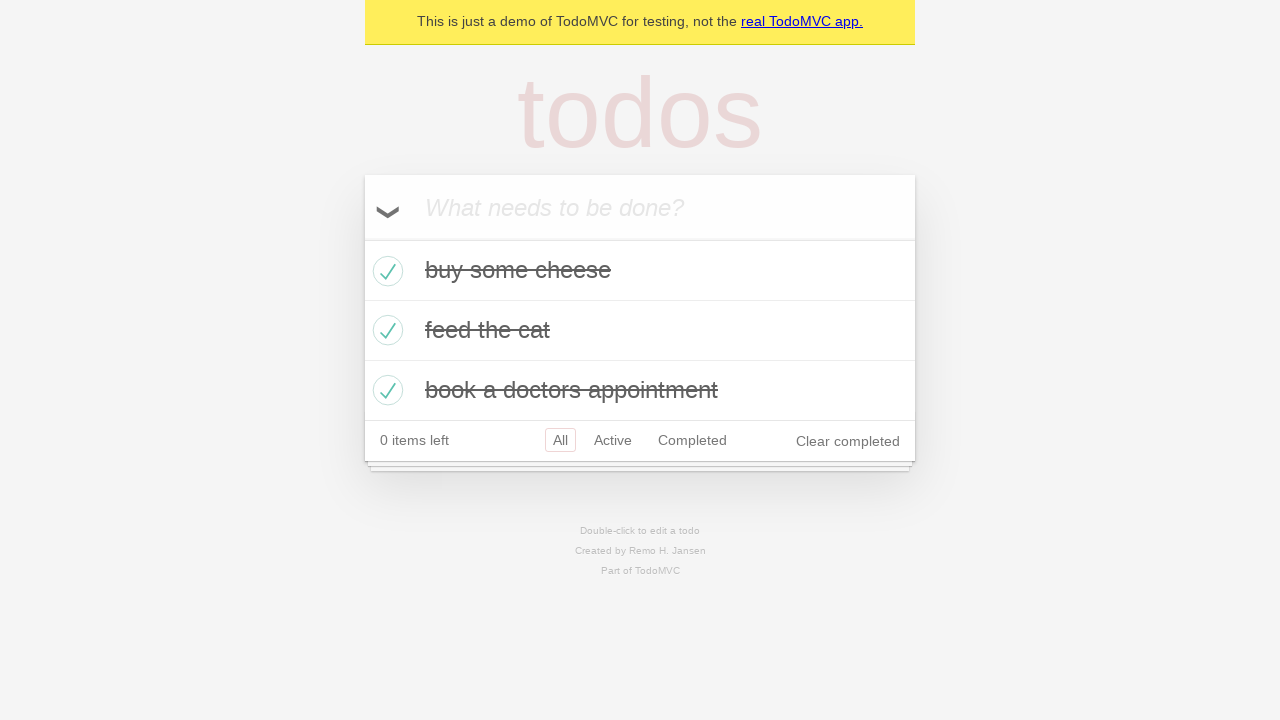

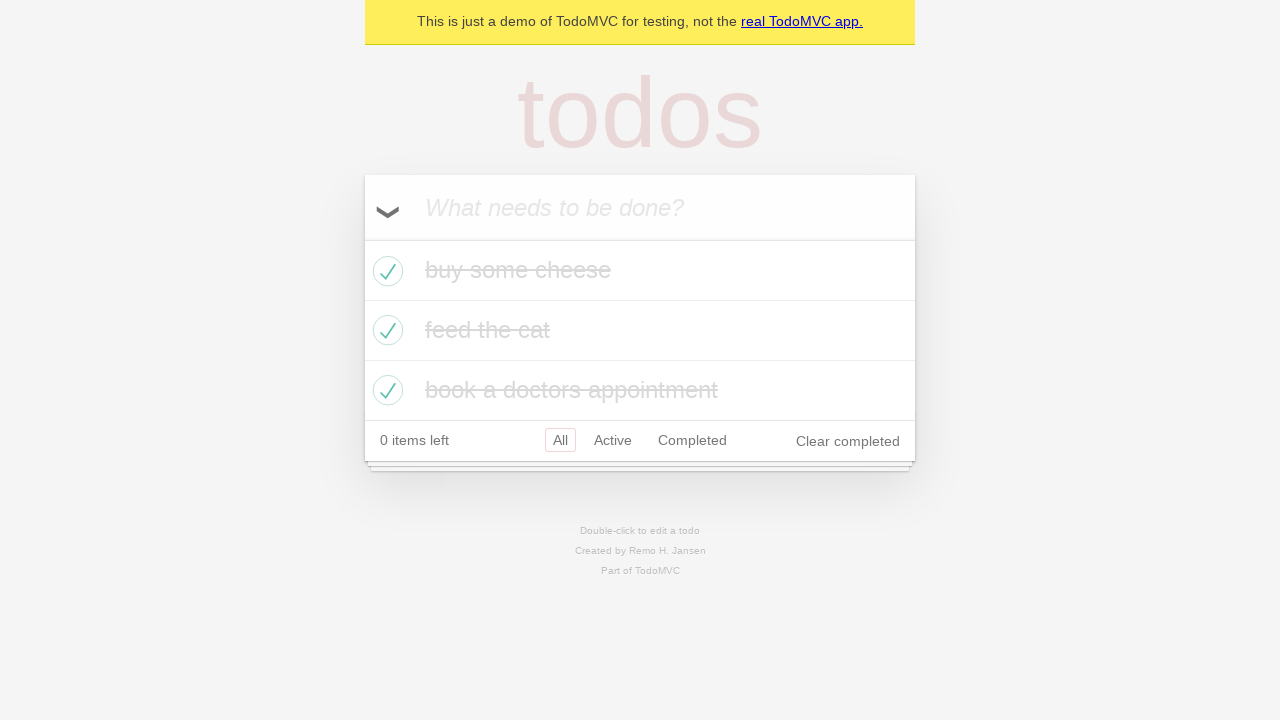